Verifies that the page heading contains 'Allure TestOps' when visiting the documentation homepage

Starting URL: https://docs.qameta.io/allure-testops/

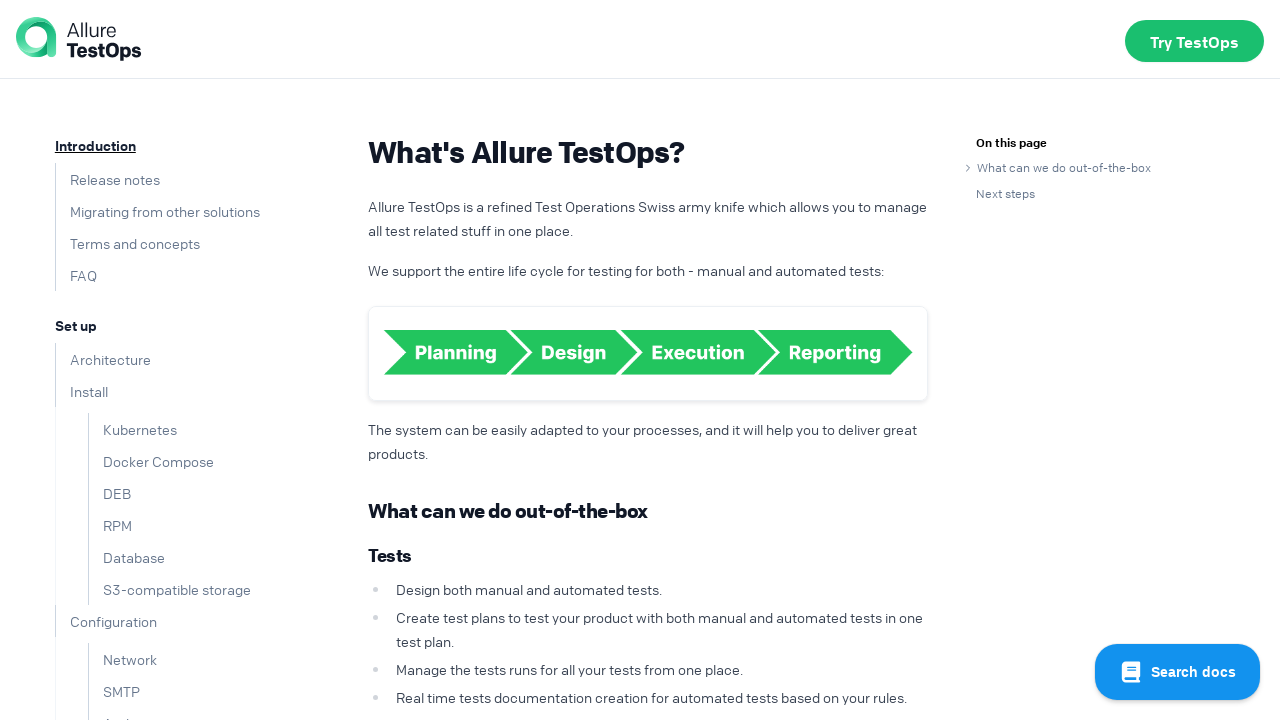

Navigated to Allure TestOps documentation homepage
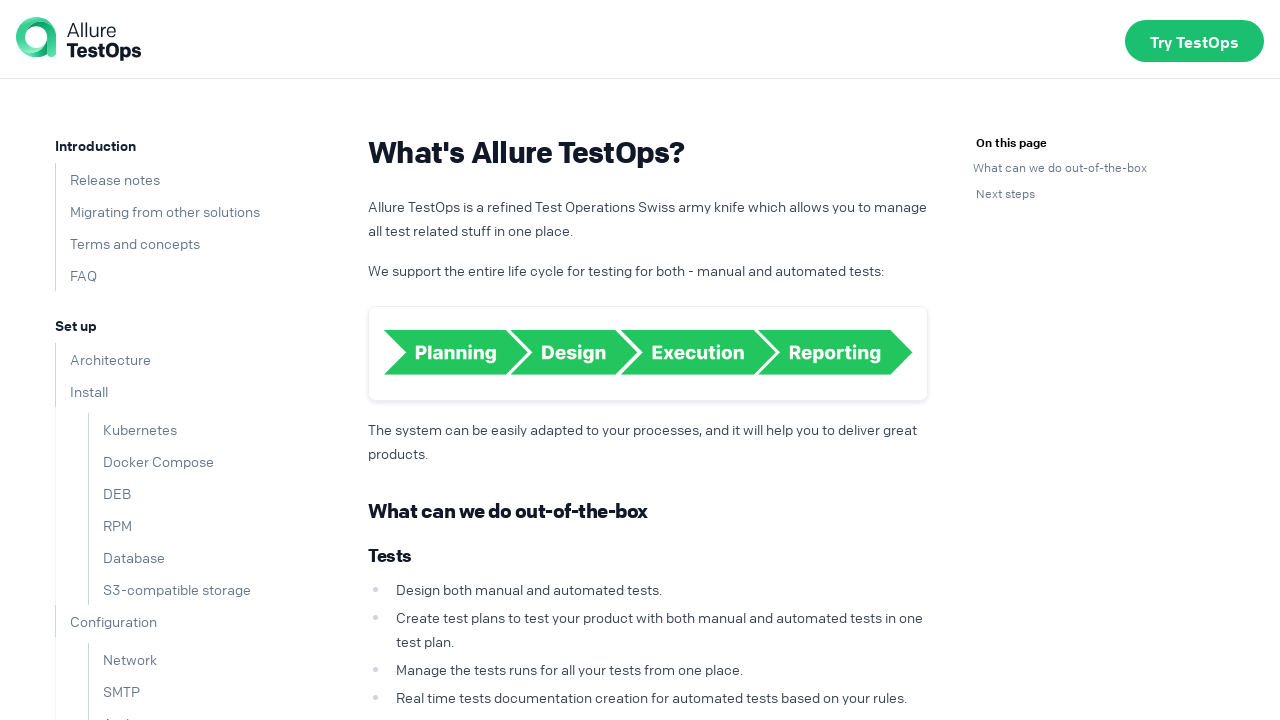

Verified that h1 heading contains 'Allure TestOps'
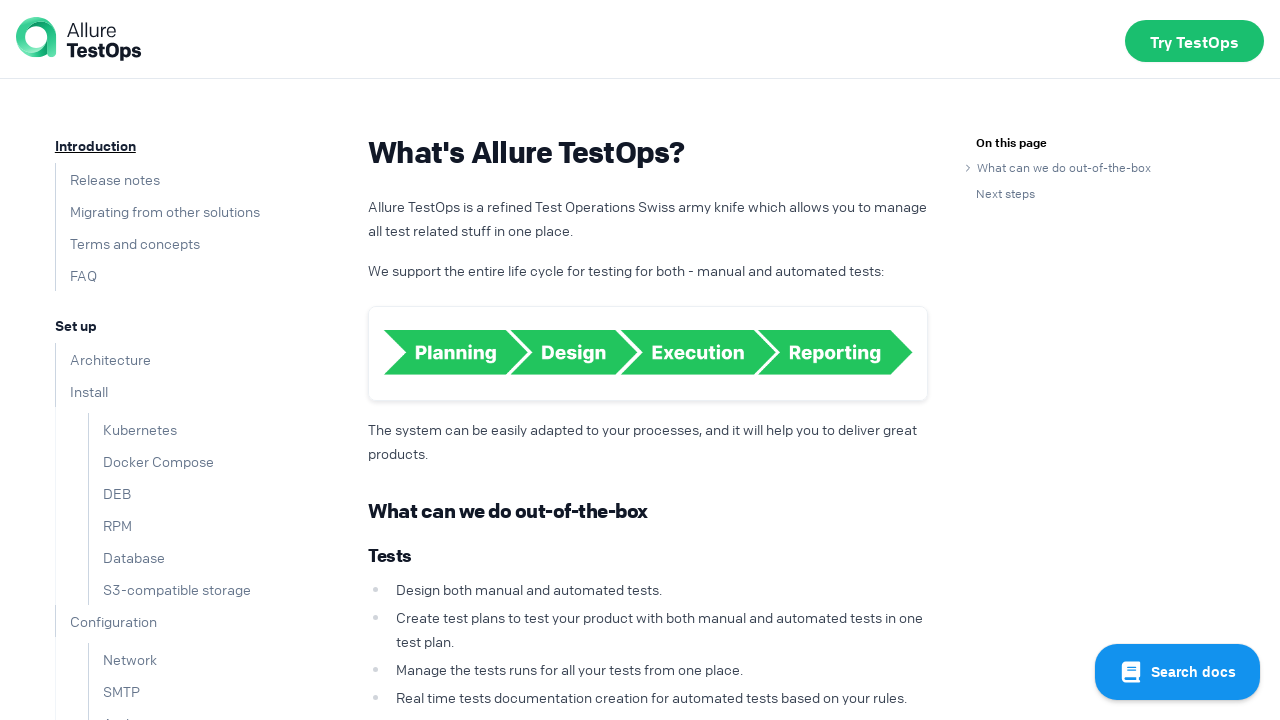

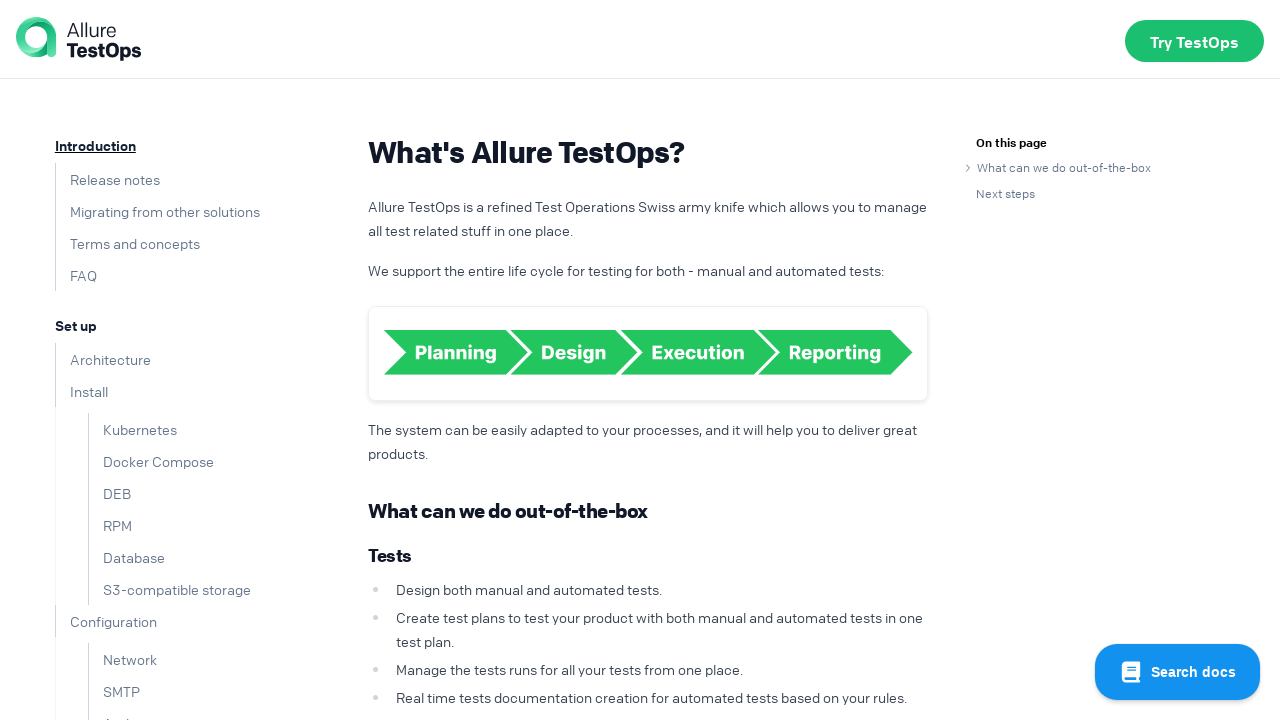